Tests a contact form by filling in fields with an invalid email to trigger validation, then checking for the error message

Starting URL: https://www.consultoriaglobal.com.ar/cgweb

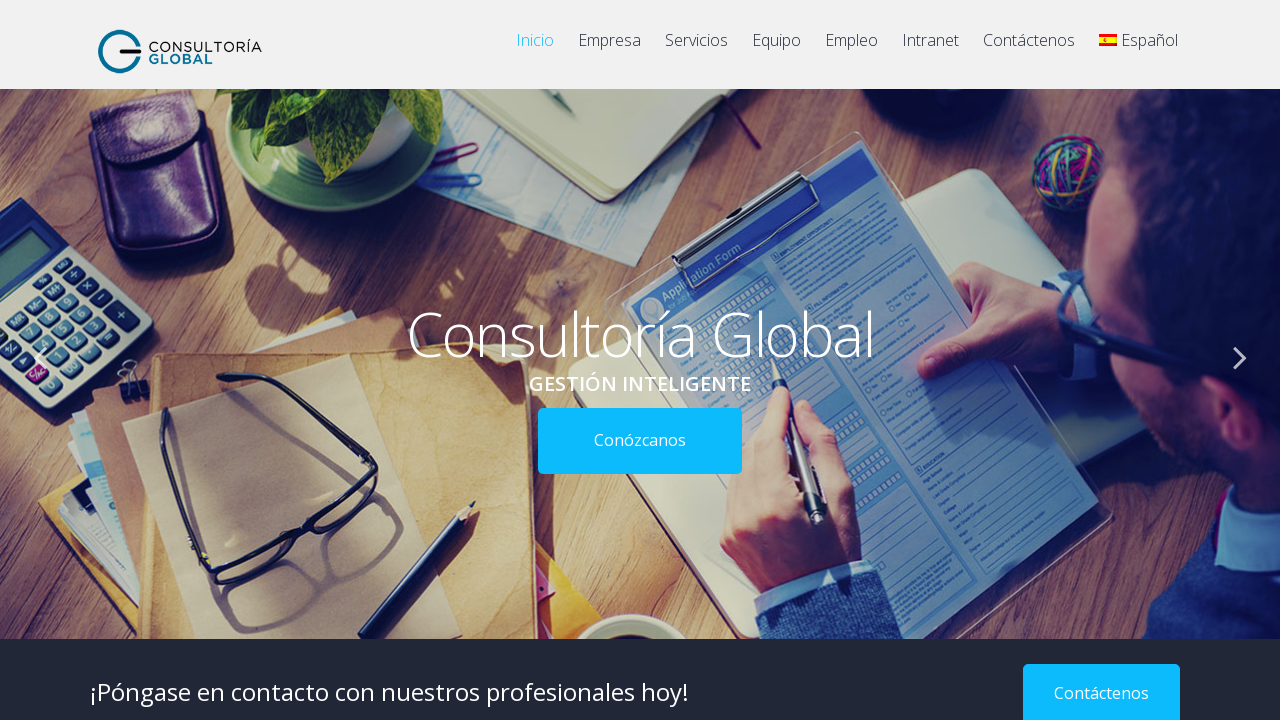

Clicked button to access contact form at (1117, 690) on div.col-2-12.push-right
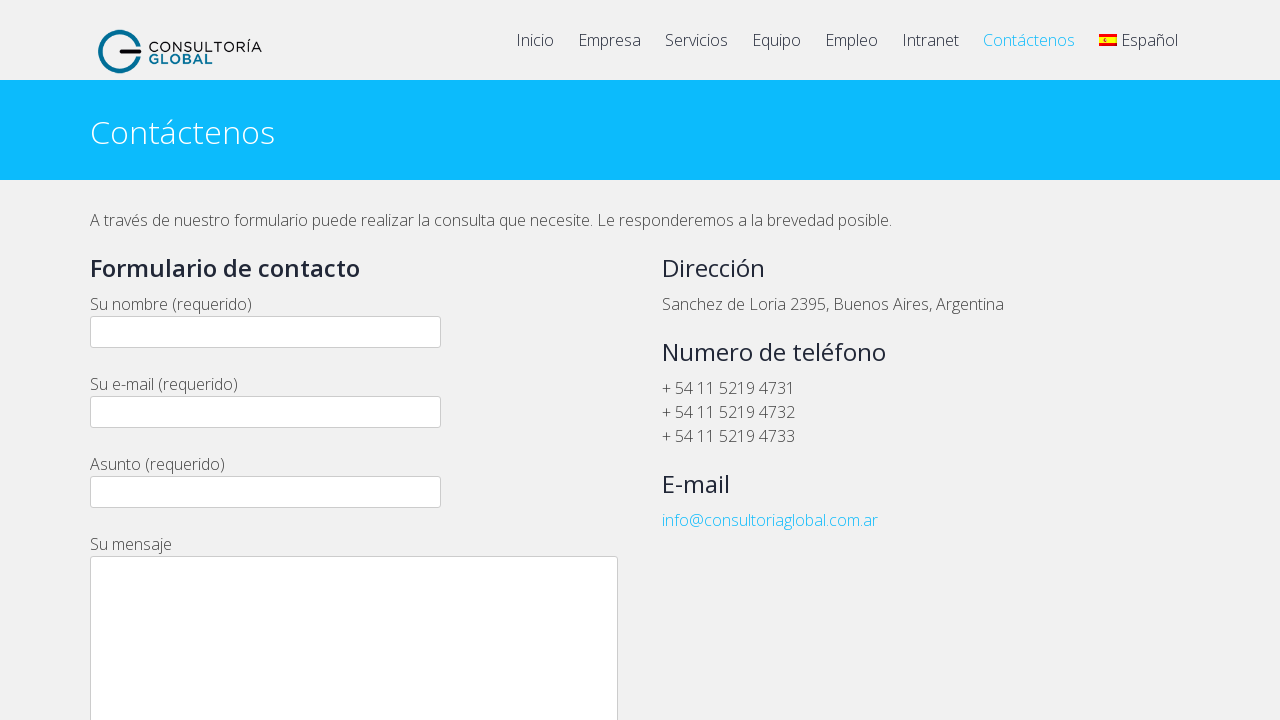

Filled name field with 'Lucía Fornerón' on span.wpcf7-form-control-wrap.your-name input.wpcf7-form-control.wpcf7-text.wpcf7
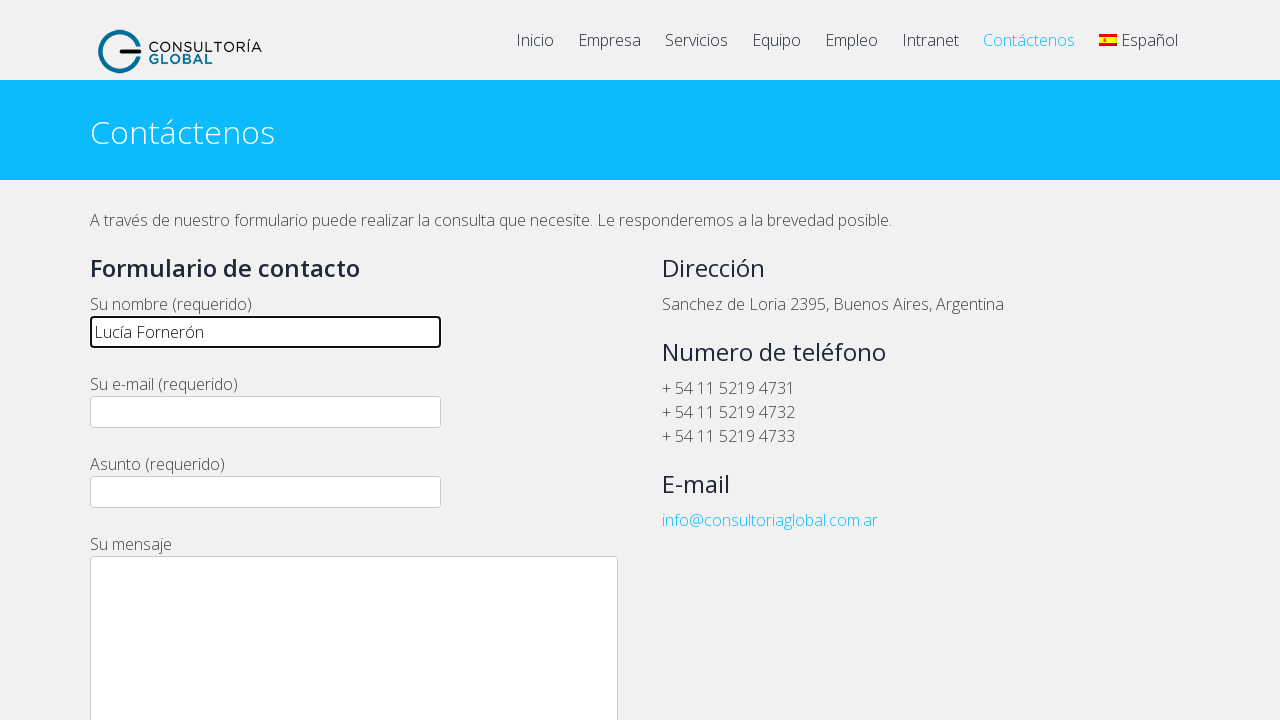

Filled email field with invalid format 'aaaa' to trigger validation error on span.wpcf7-form-control-wrap.your-email input.wpcf7-form-control.wpcf7-text.wpcf
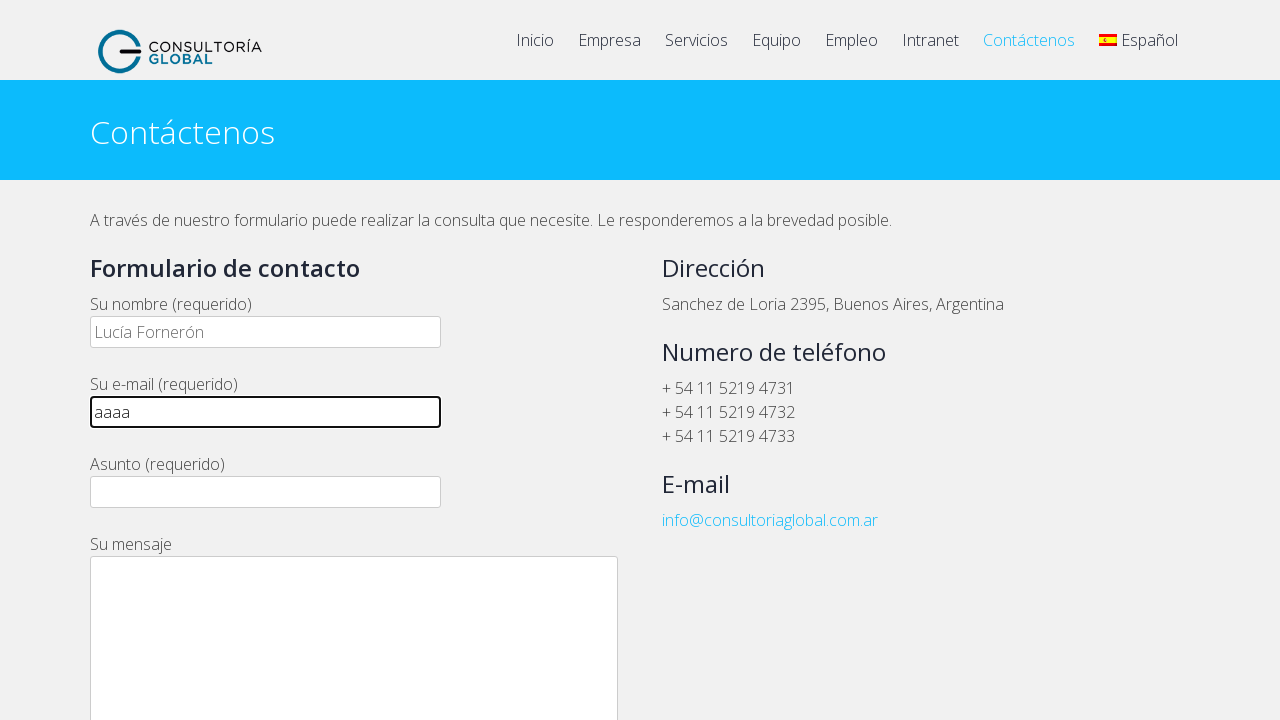

Filled subject field with 'Ejercicio de Java con Selenium' on span.wpcf7-form-control-wrap.your-subject input.wpcf7-form-control.wpcf7-text.wp
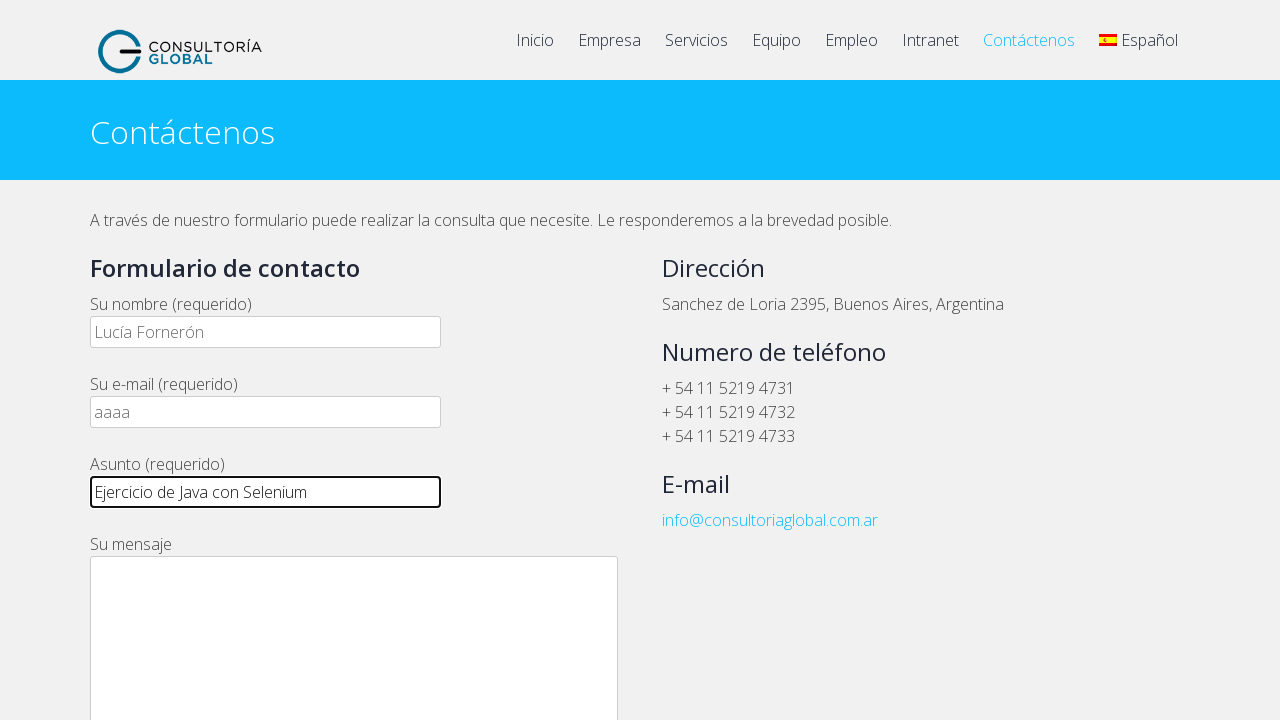

Filled message field with test message on span.wpcf7-form-control-wrap.your-message textarea.wpcf7-form-control.wpcf7-text
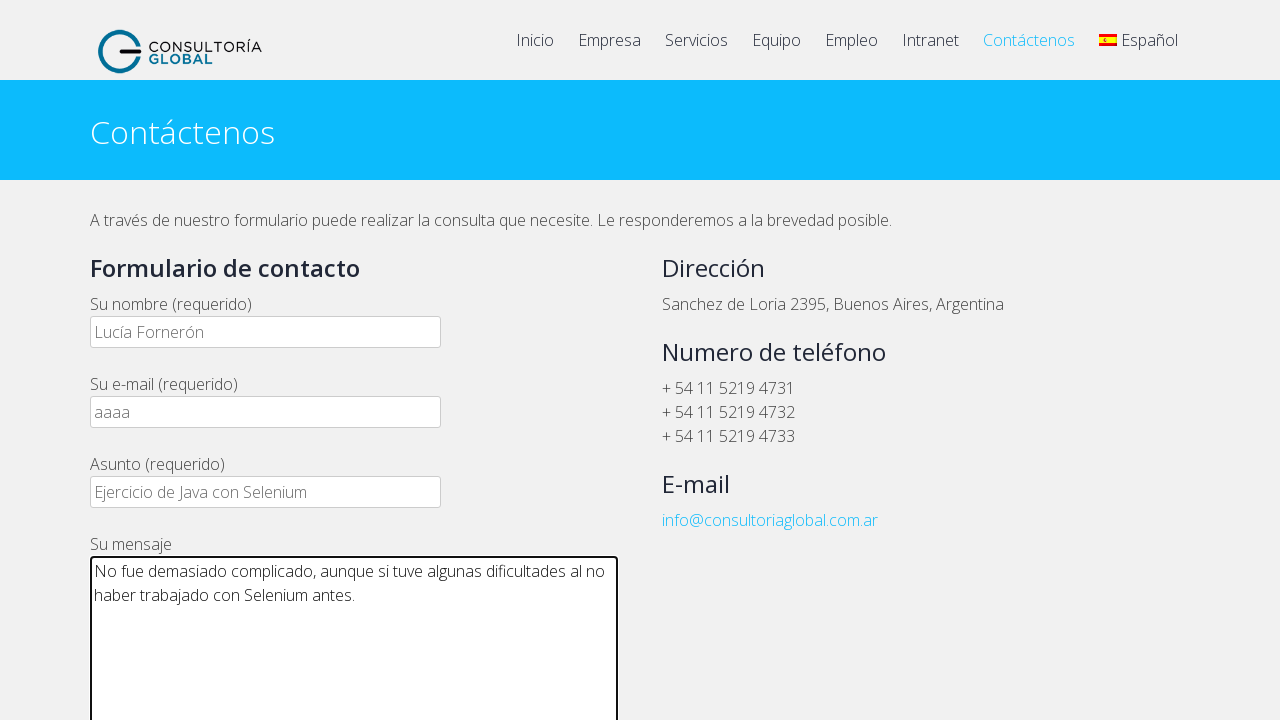

Clicked submit button to submit form at (144, 360) on input.wpcf7-form-control.wpcf7-submit
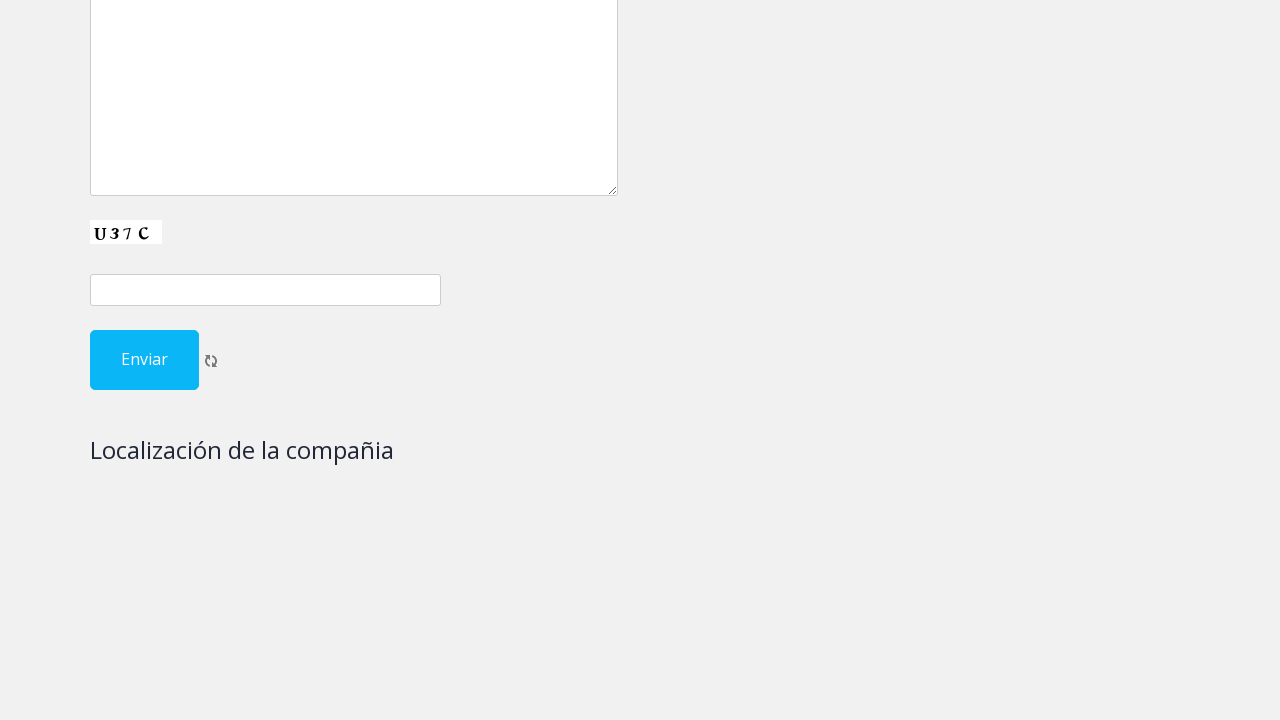

Email validation error message appeared, confirming invalid email validation is working
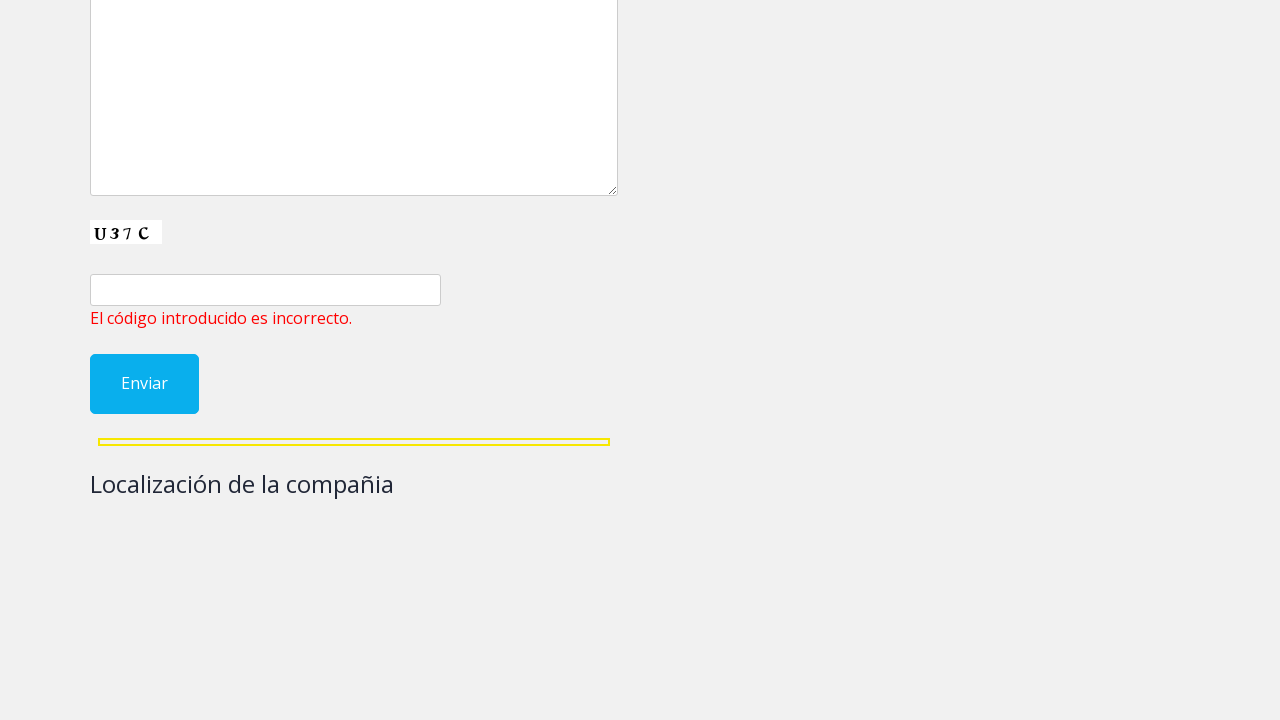

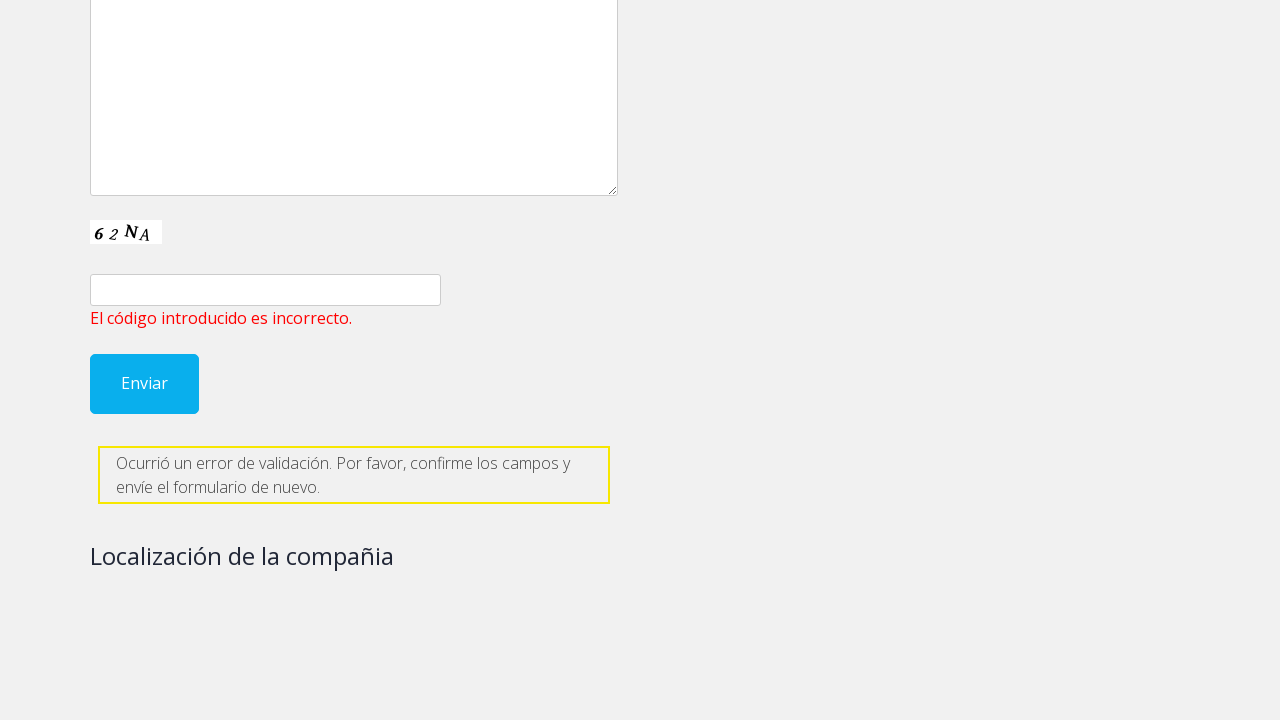